Tests adding todo items by filling the input field and pressing Enter, then verifying items appear in the list

Starting URL: https://demo.playwright.dev/todomvc

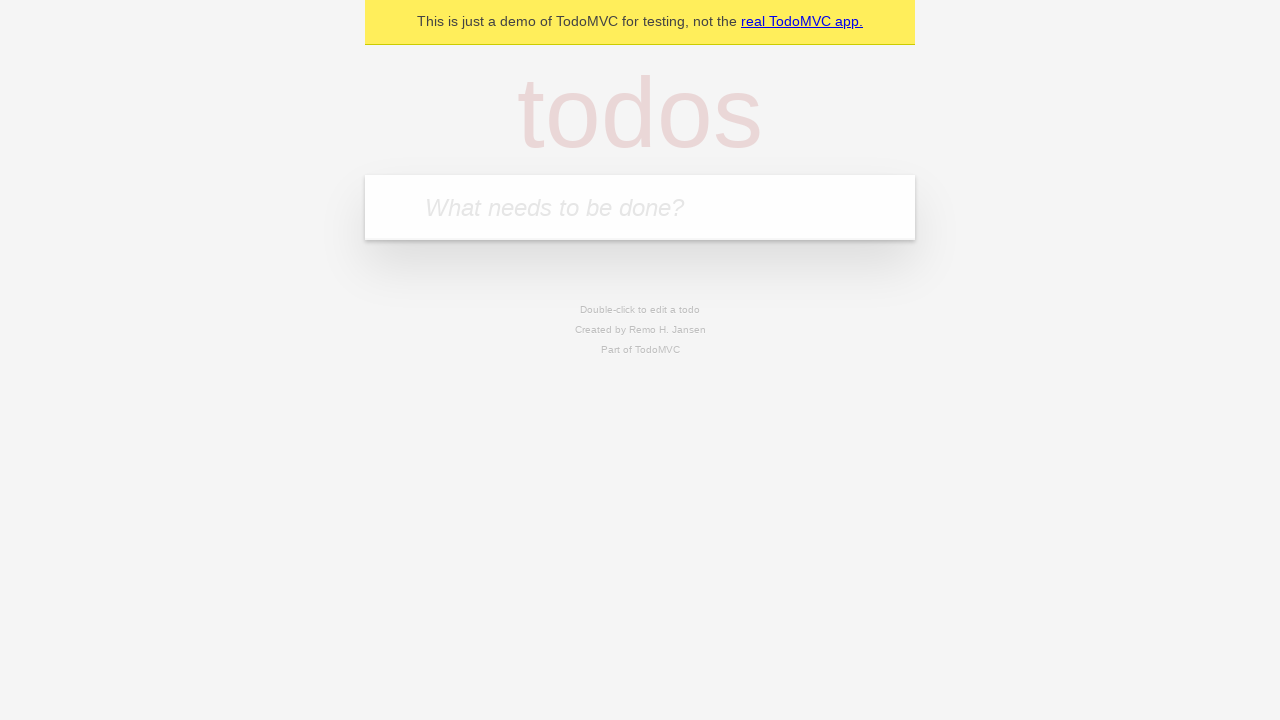

Located the todo input field
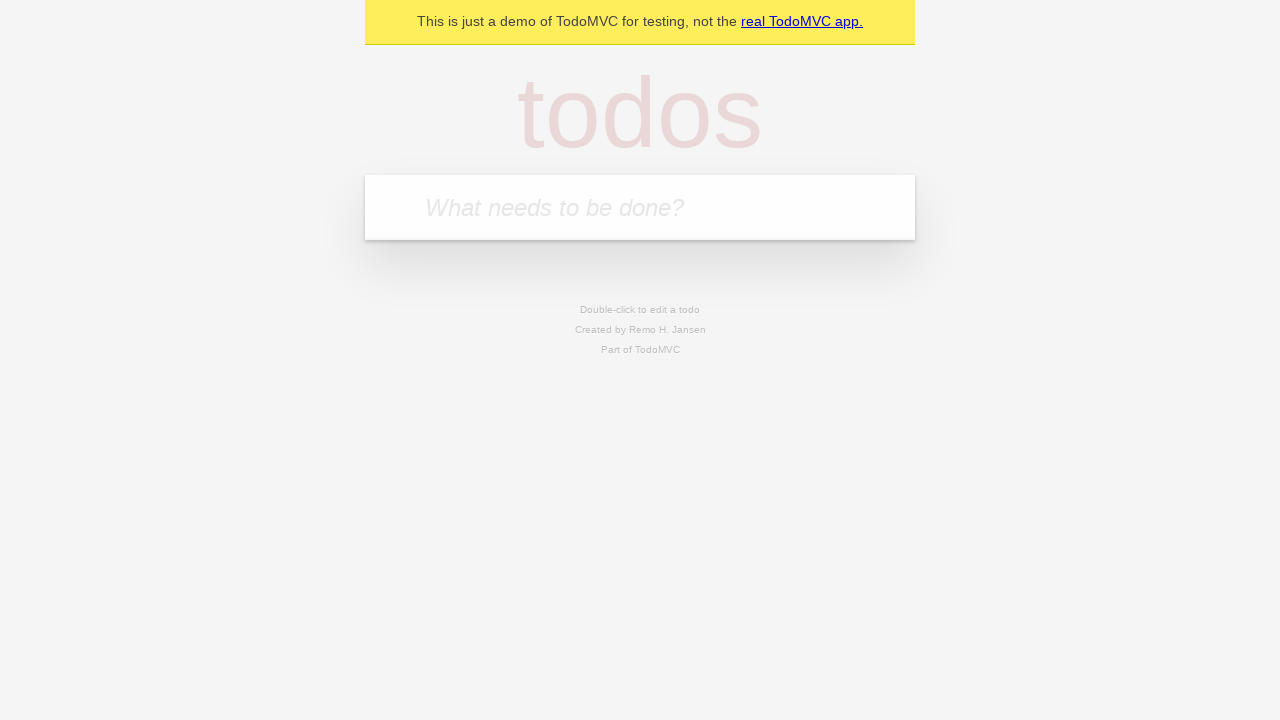

Filled input field with first todo item 'watch deck the halls' on internal:attr=[placeholder="What needs to be done?"i]
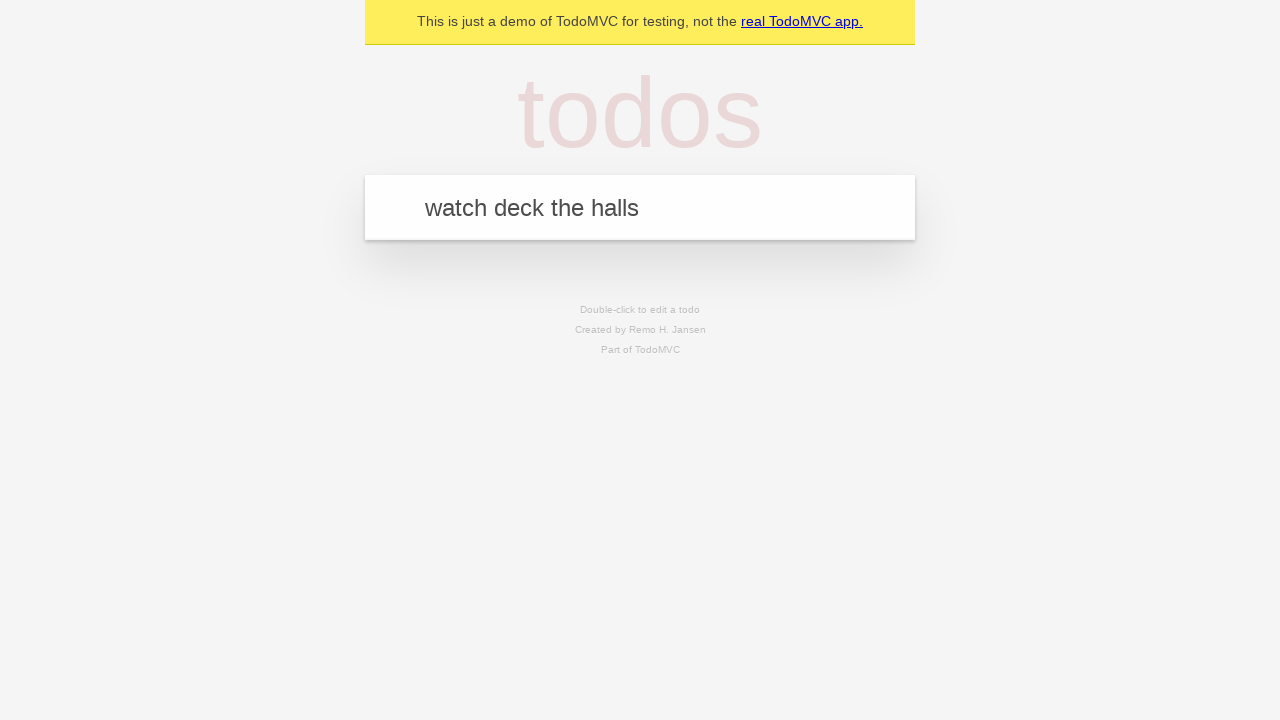

Pressed Enter to add first todo item on internal:attr=[placeholder="What needs to be done?"i]
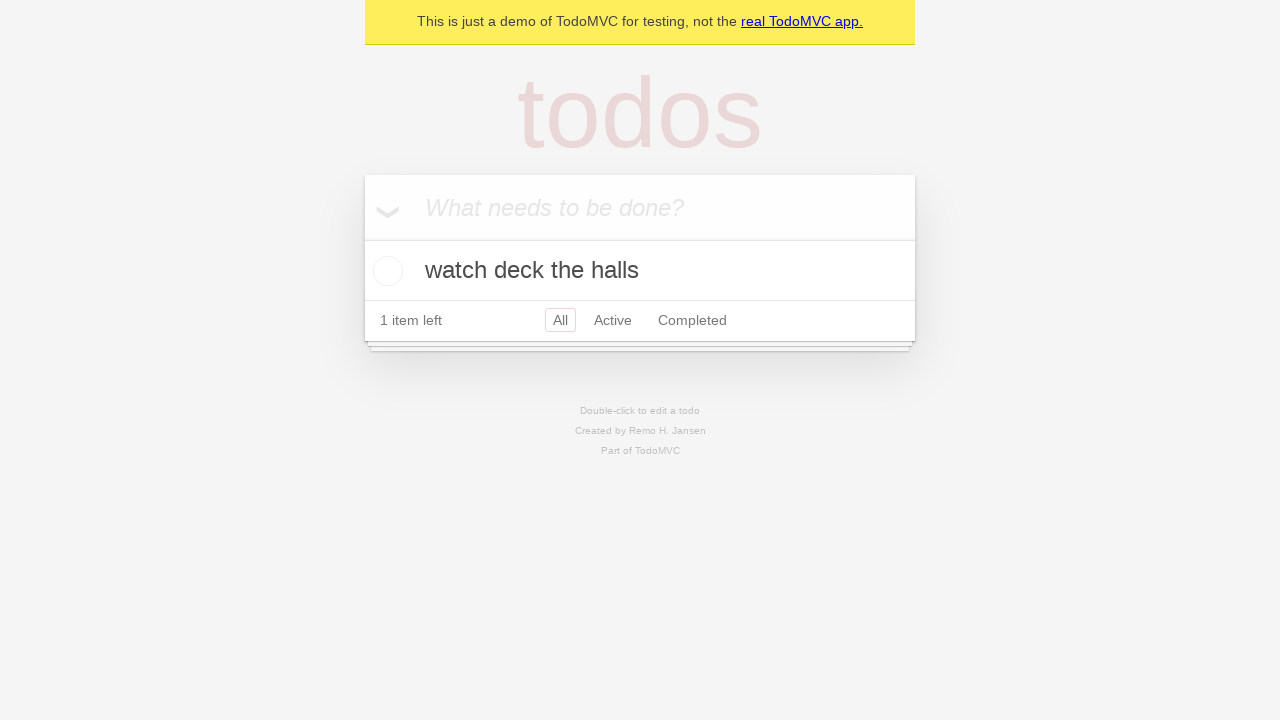

First todo item appeared in the list
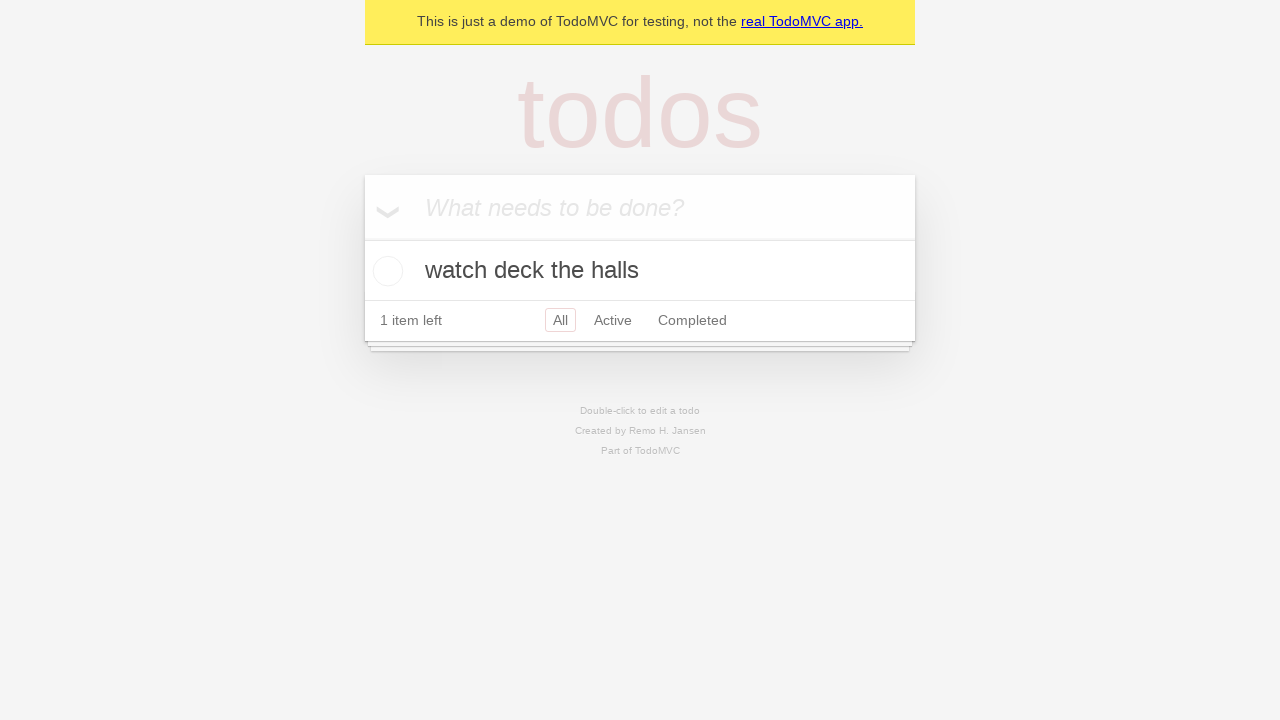

Filled input field with second todo item 'feed the cat' on internal:attr=[placeholder="What needs to be done?"i]
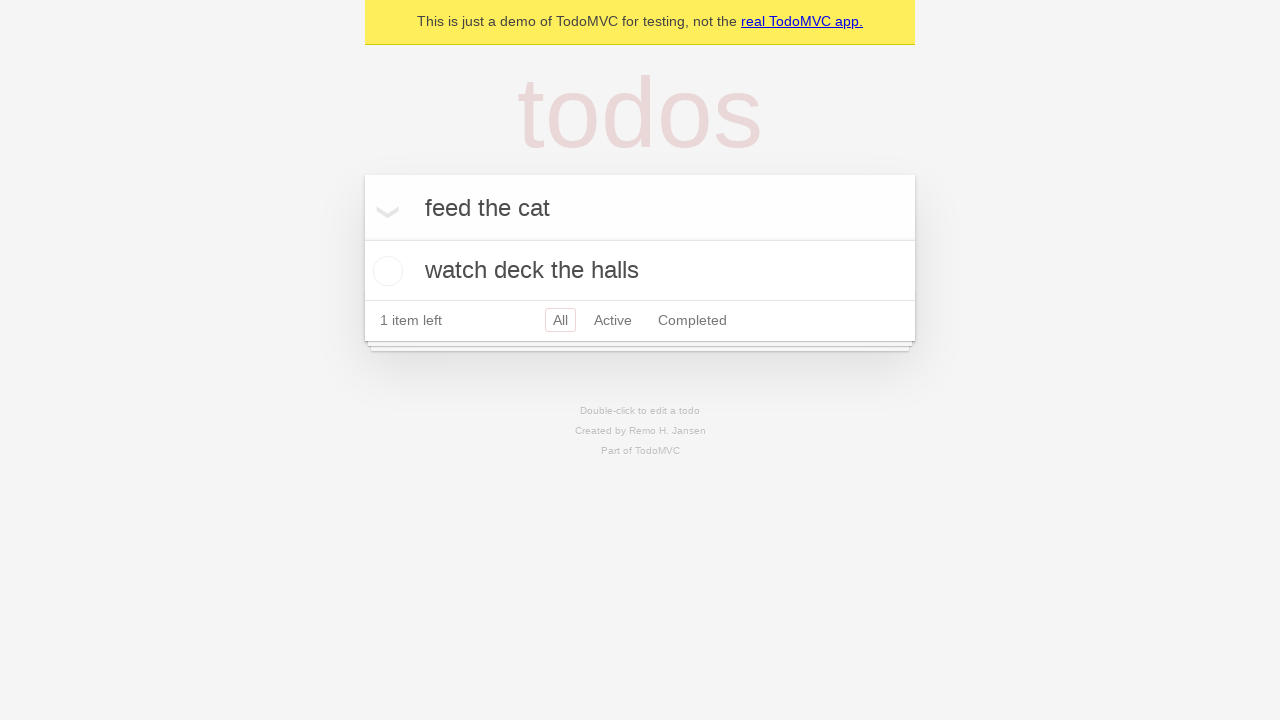

Pressed Enter to add second todo item on internal:attr=[placeholder="What needs to be done?"i]
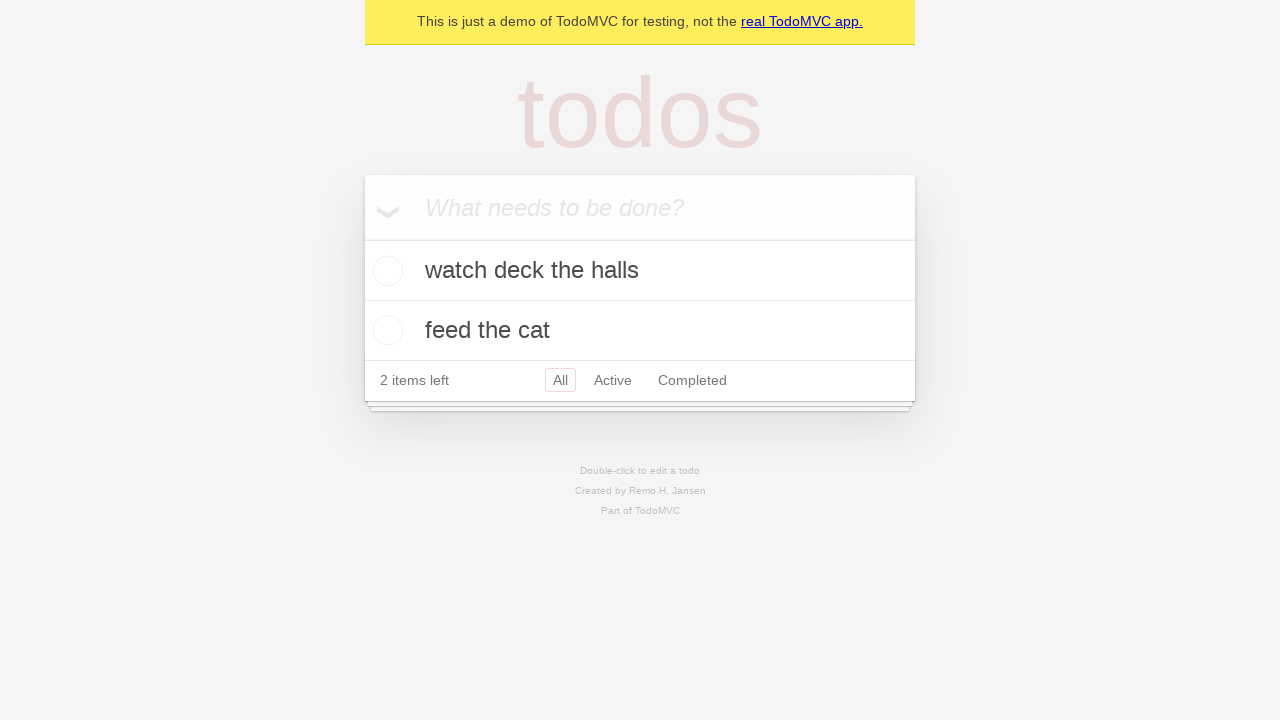

Second todo item appeared in the list
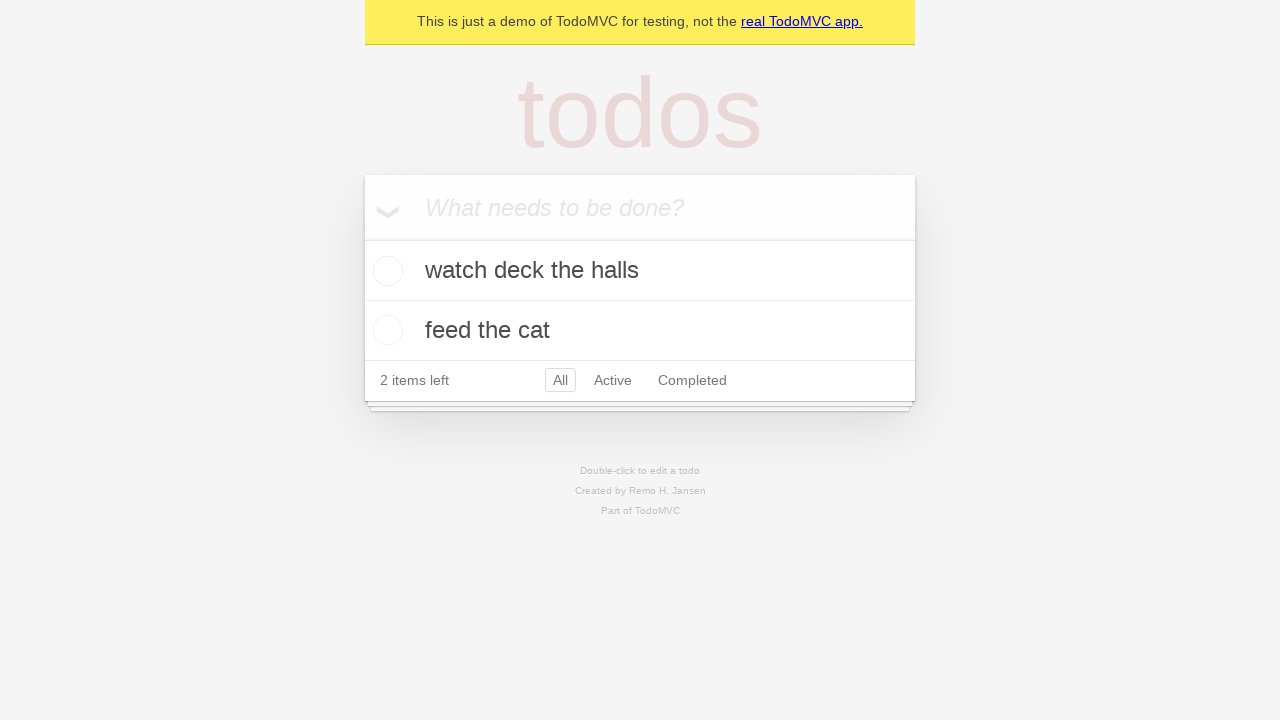

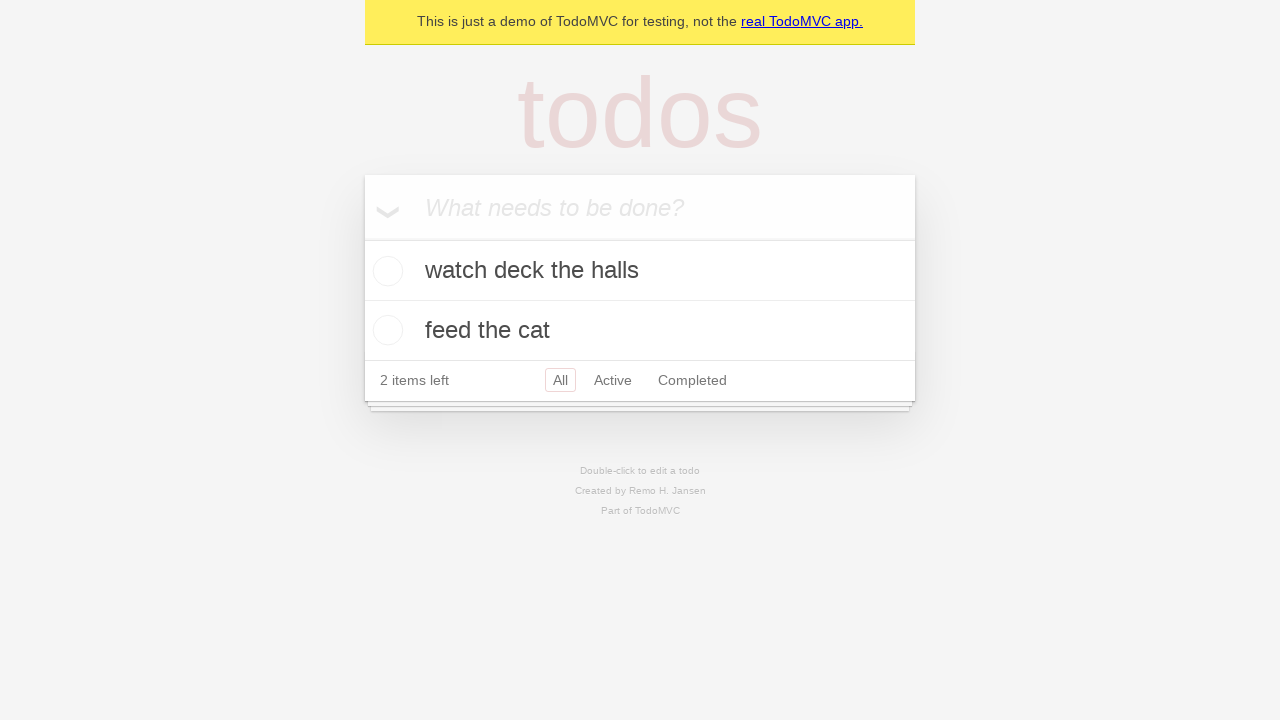